Navigates to Target Circle page to verify it loads correctly

Starting URL: https://www.target.com/circle

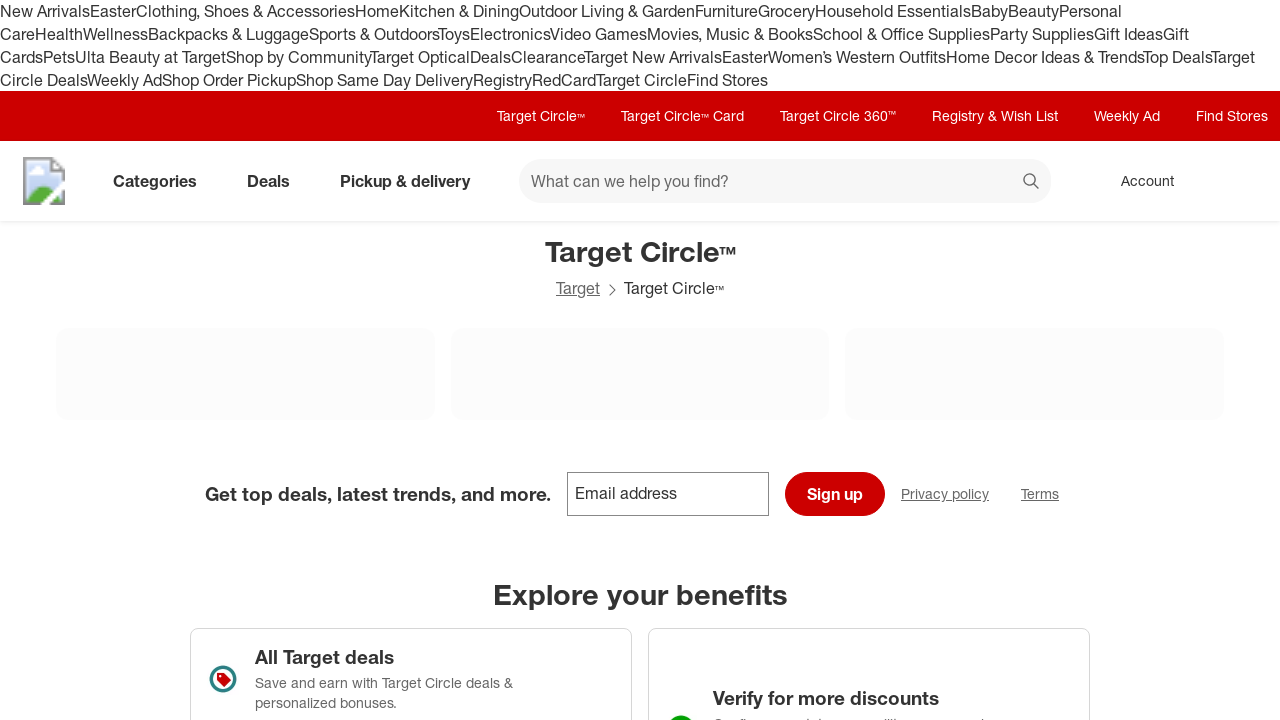

Target Circle page loaded successfully
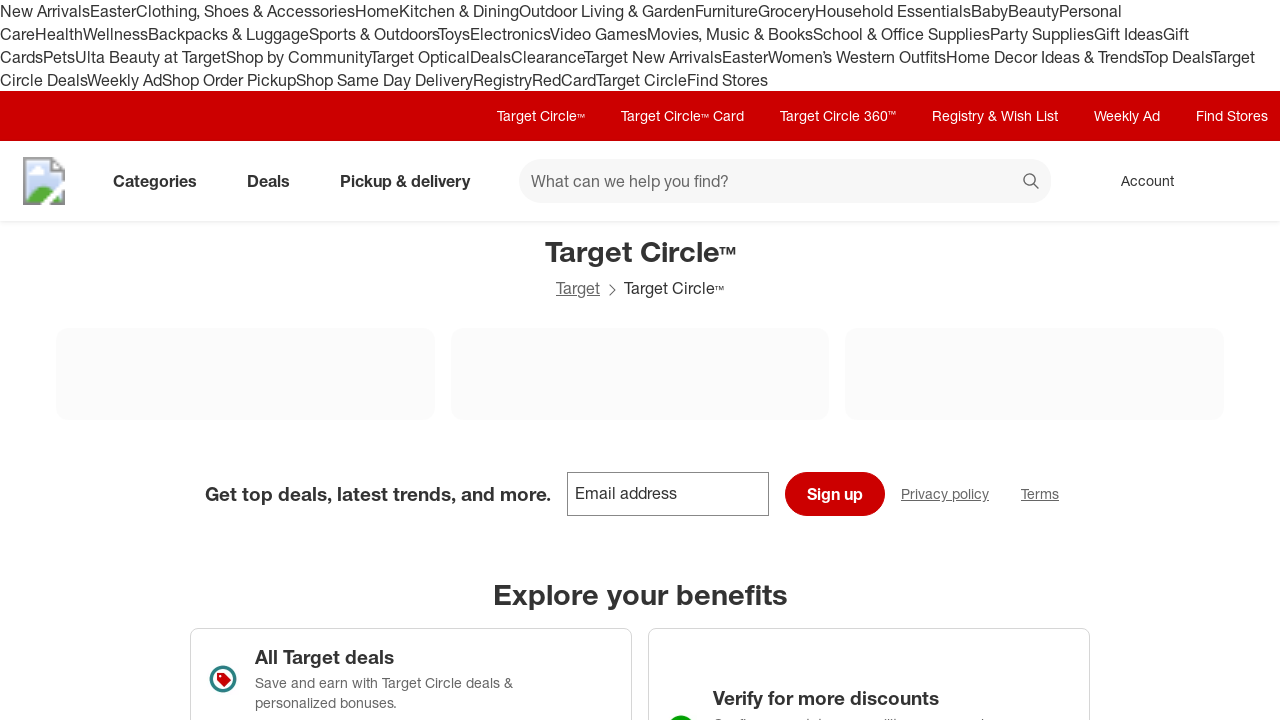

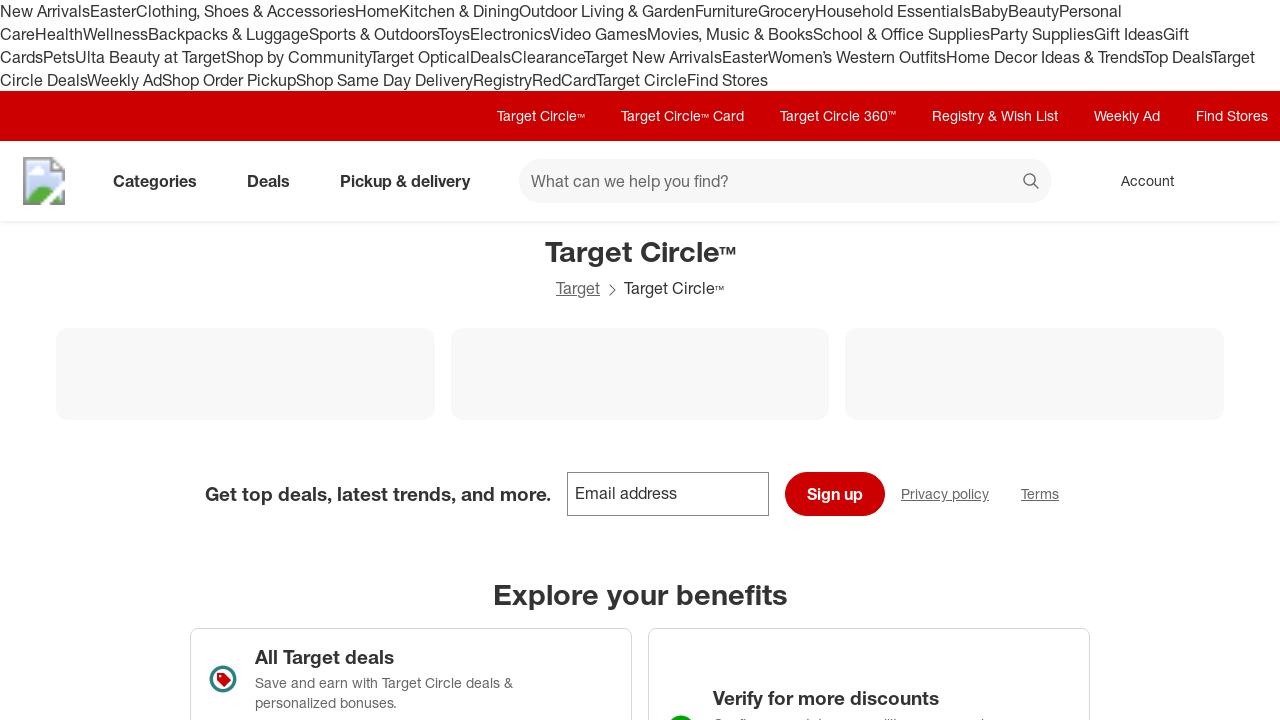